Tests handling a JavaScript prompt dialog by entering text and accepting it

Starting URL: https://automationfc.github.io/basic-form/index.html

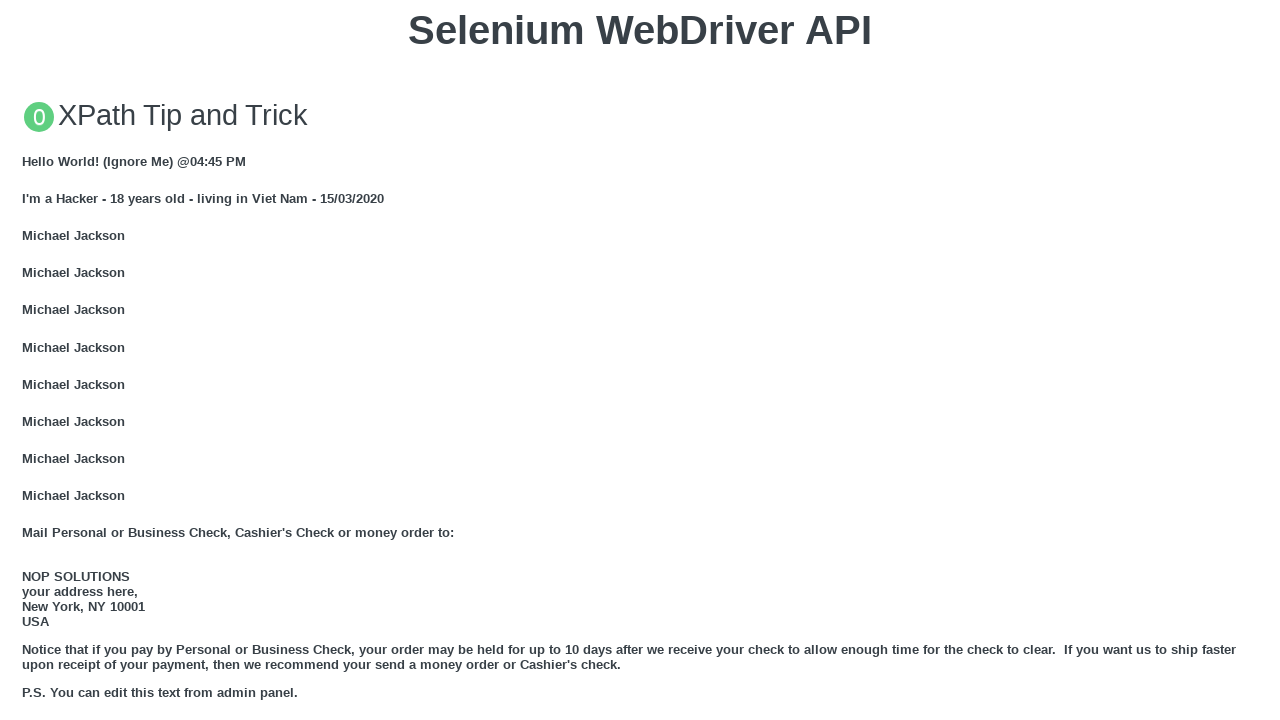

Set up dialog handler to accept prompt with text 'Selenium Webdriver'
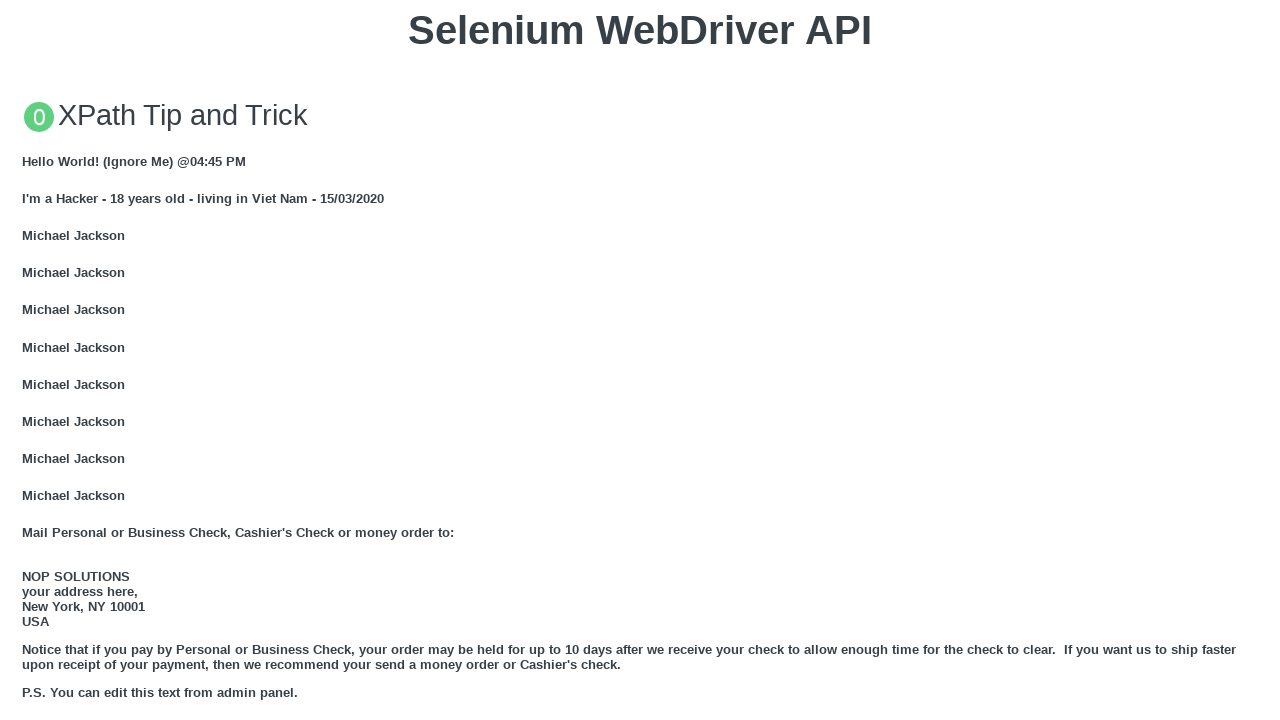

Clicked 'Click for JS Prompt' button to trigger JavaScript prompt dialog at (640, 360) on xpath=//button[text()='Click for JS Prompt']
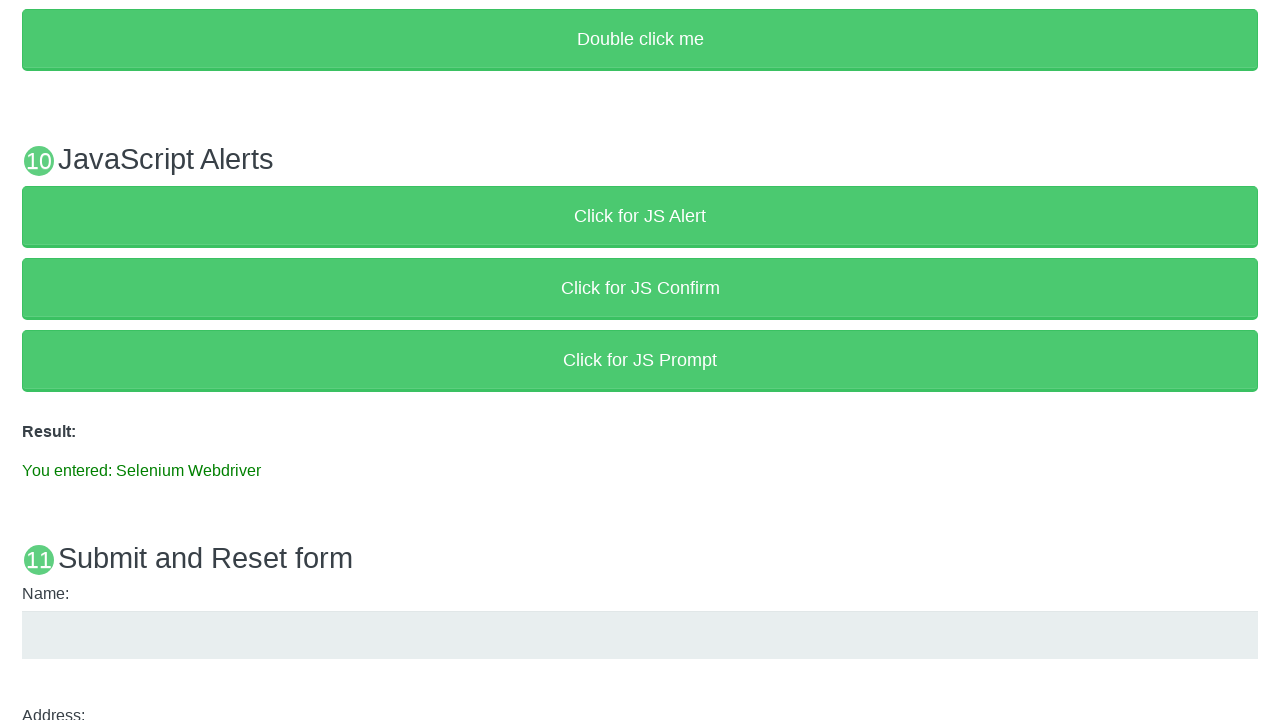

Waited for result paragraph element to appear
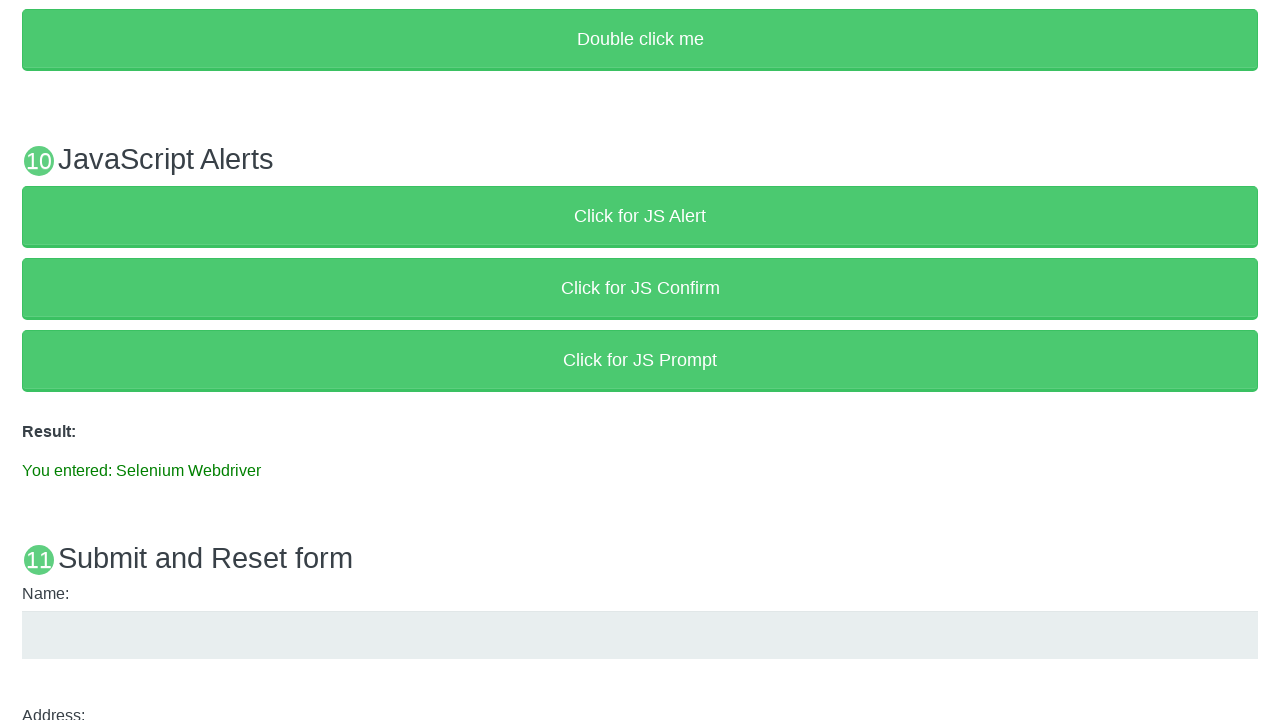

Asserted that result text equals 'You entered: Selenium Webdriver'
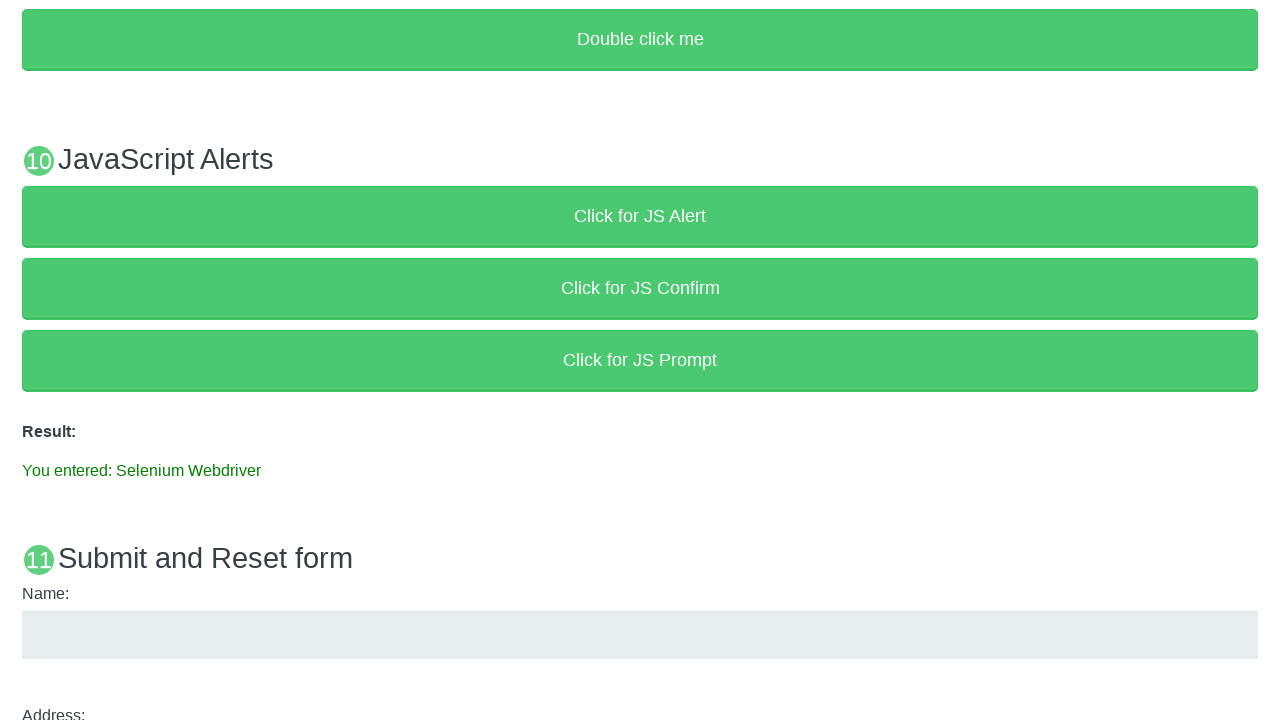

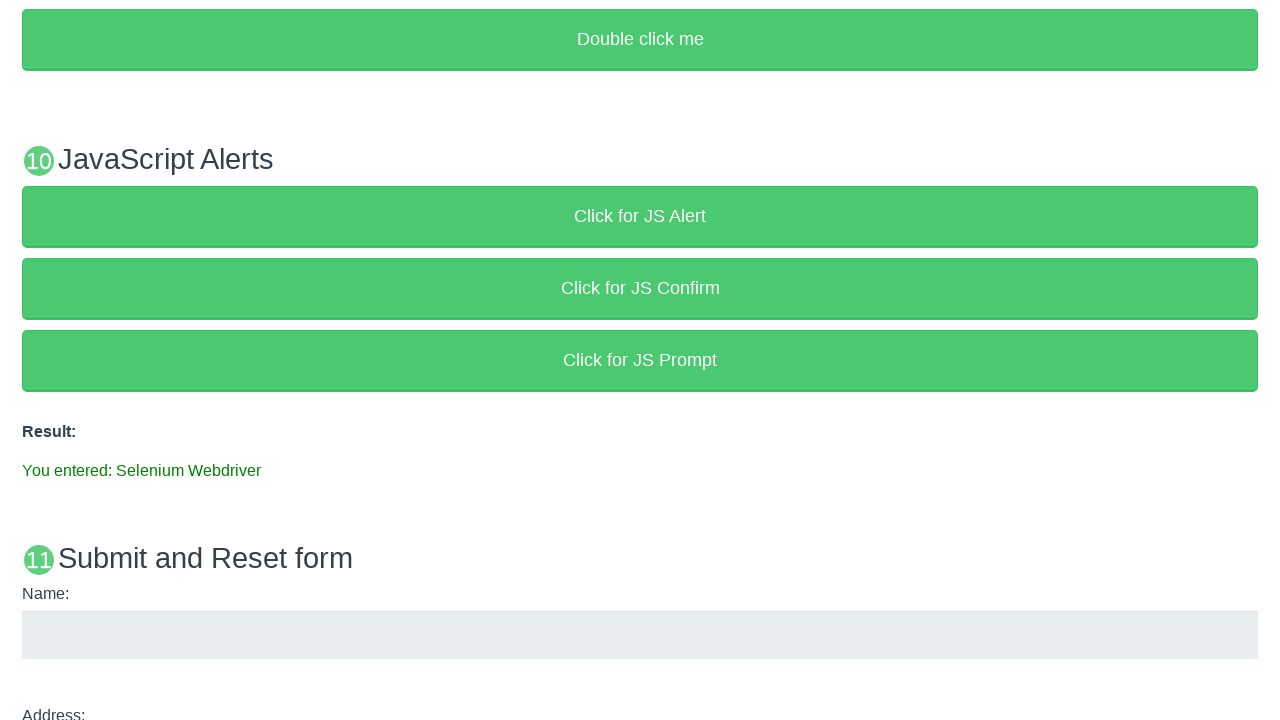